Tests a slow calculator application by setting a delay time, performing a calculation (7 + 8), and verifying the result equals 15

Starting URL: https://bonigarcia.dev/selenium-webdriver-java/slow-calculator.html

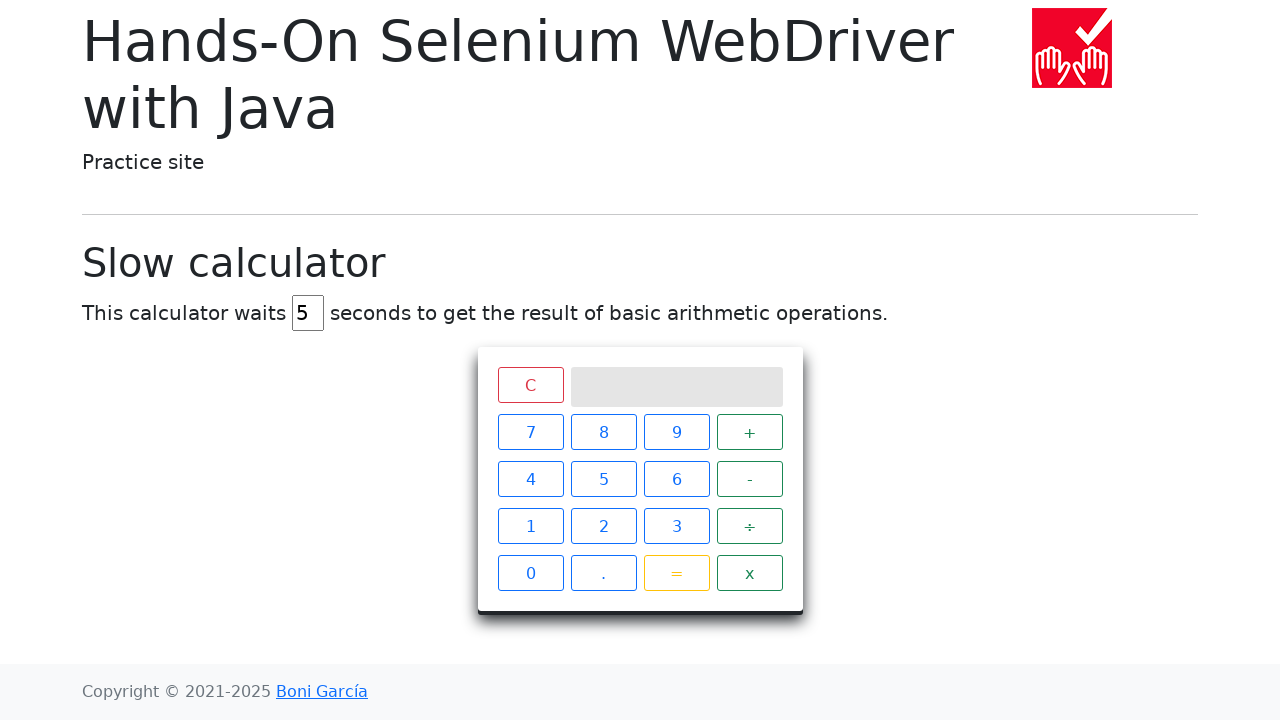

Cleared the delay input field on #delay
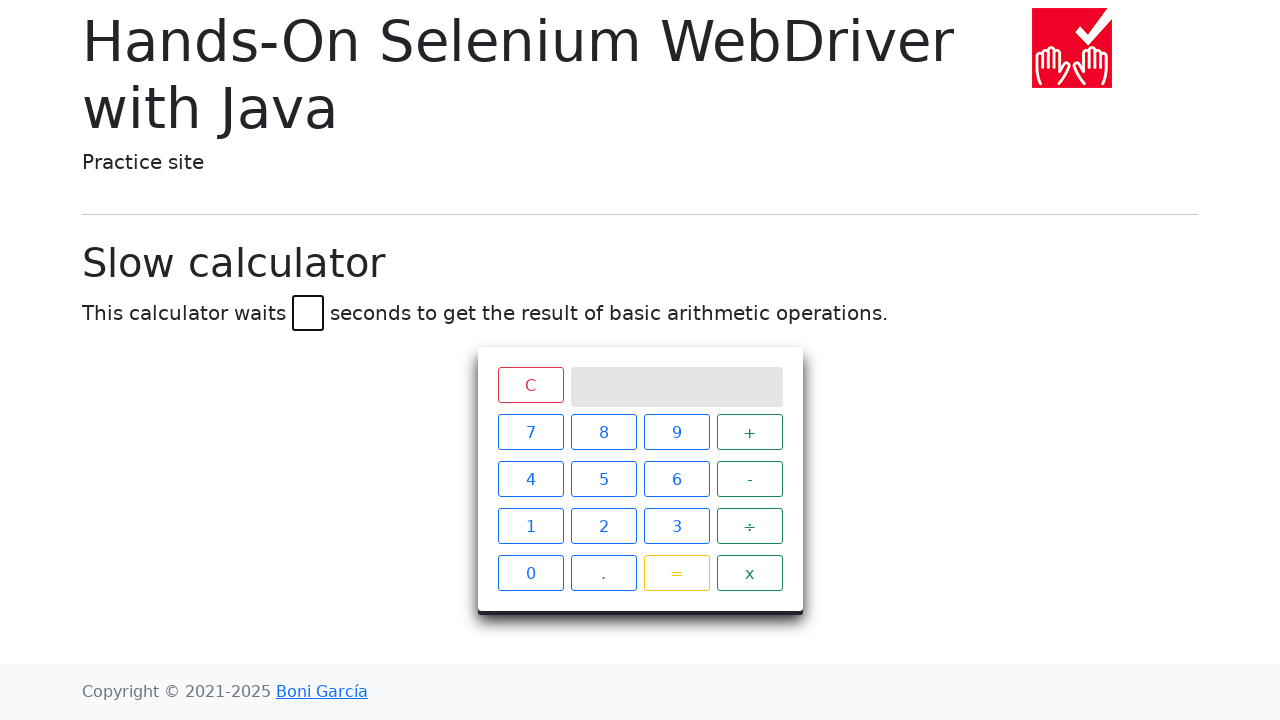

Set delay time to 45 seconds on #delay
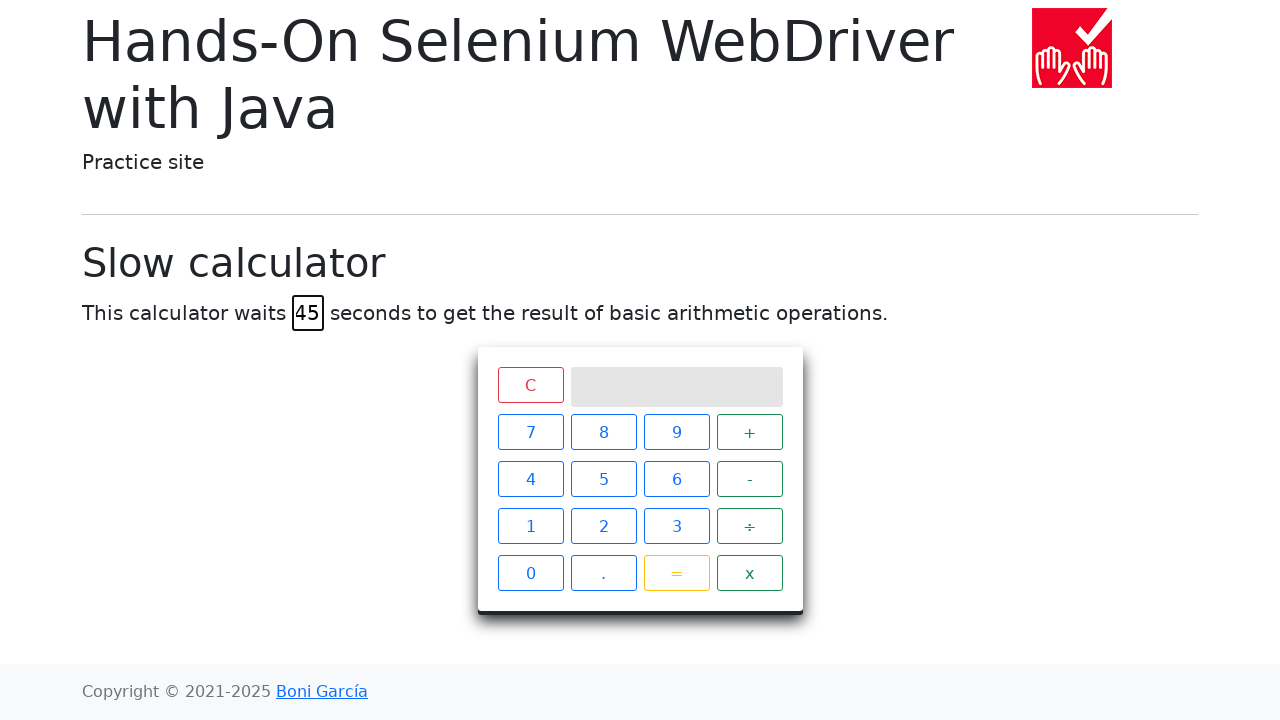

Clicked number 7 on calculator at (530, 432) on span:has-text("7")
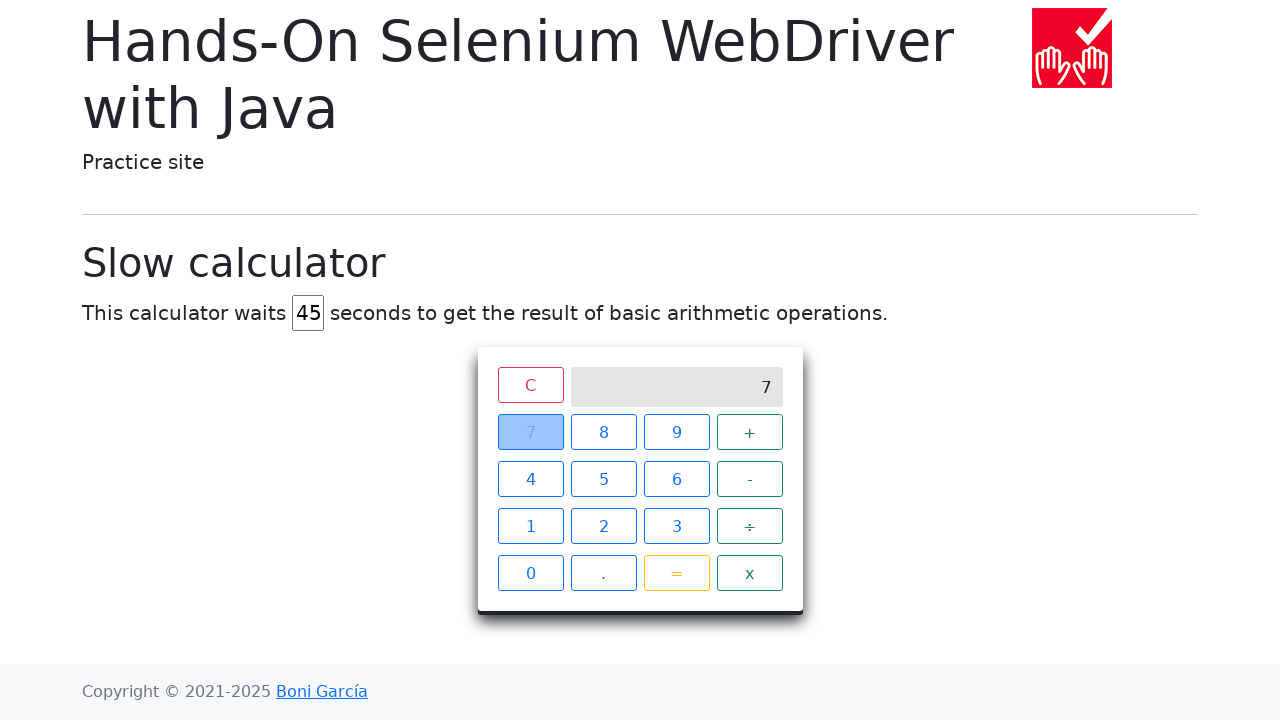

Clicked addition operator at (750, 432) on span:has-text("+")
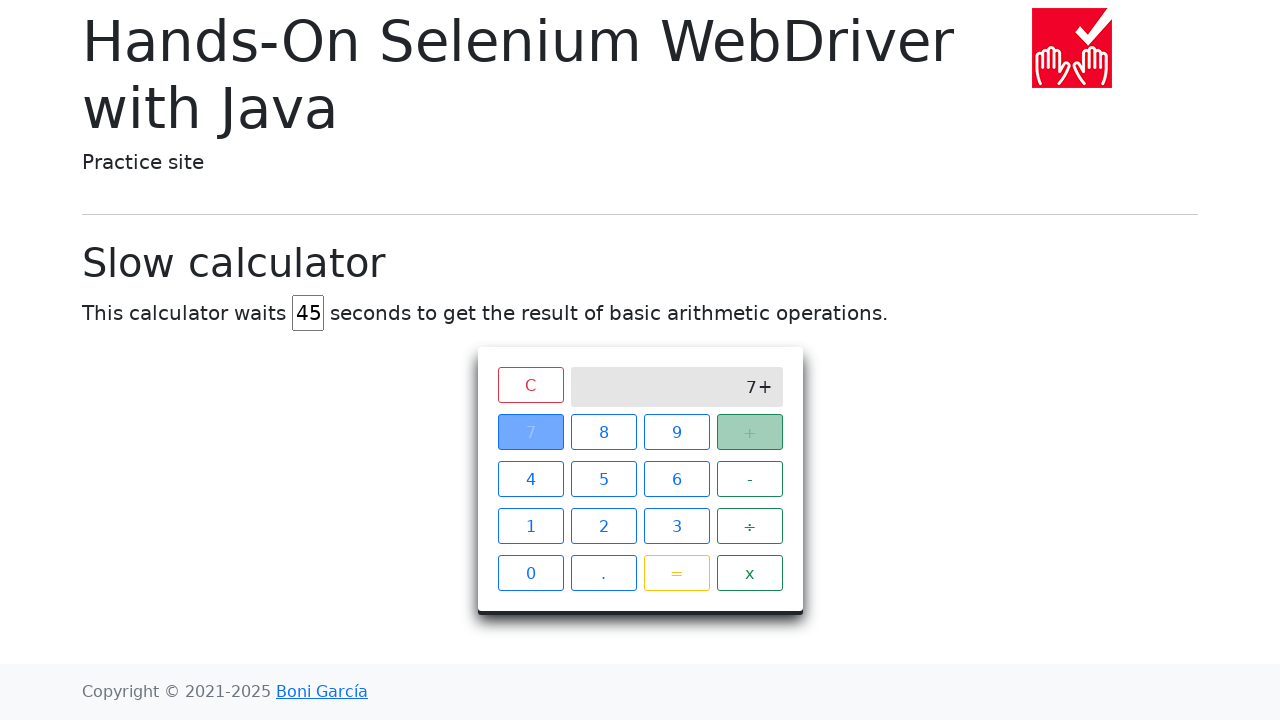

Clicked number 8 on calculator at (604, 432) on span:has-text("8")
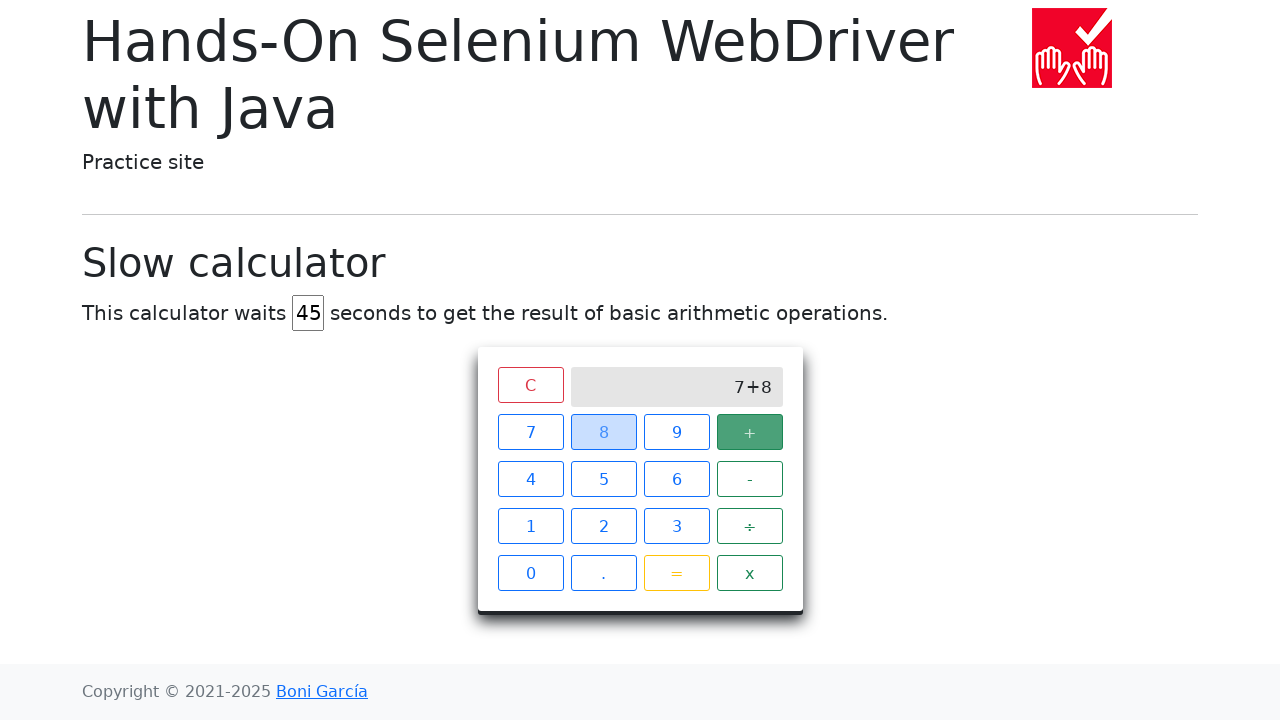

Clicked equals button to perform calculation at (676, 573) on span:has-text("=")
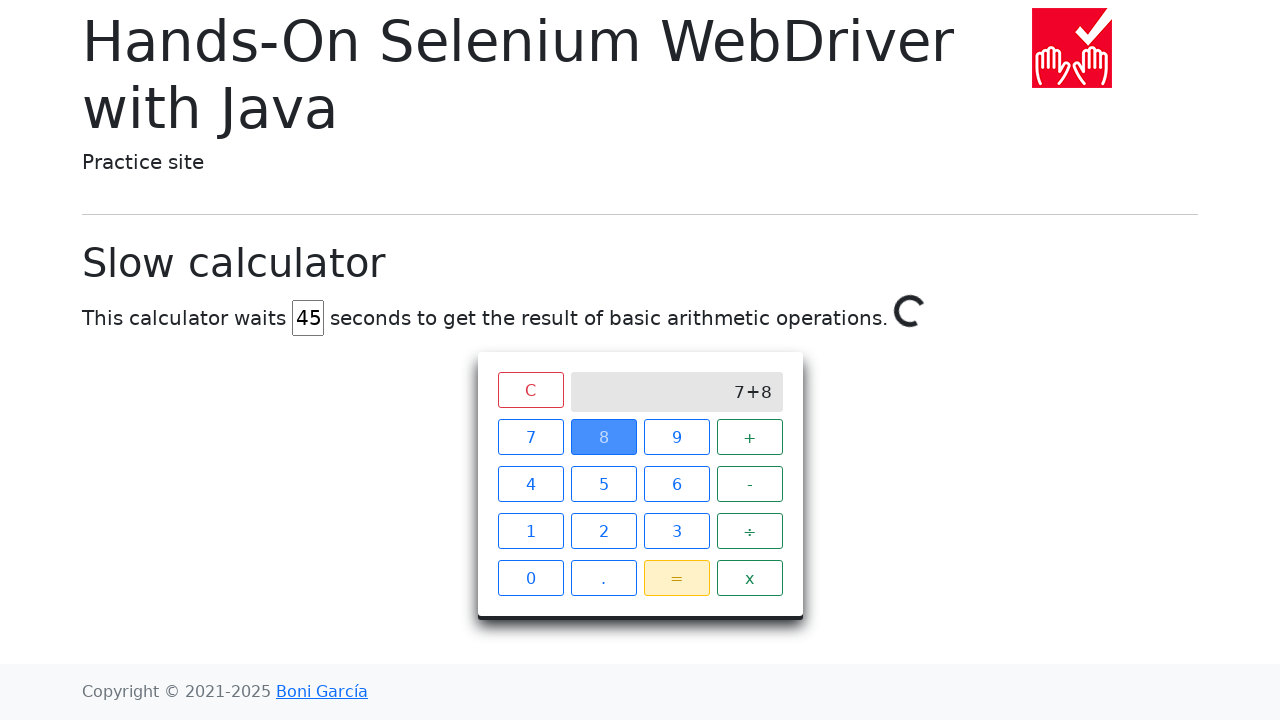

Calculator screen element loaded
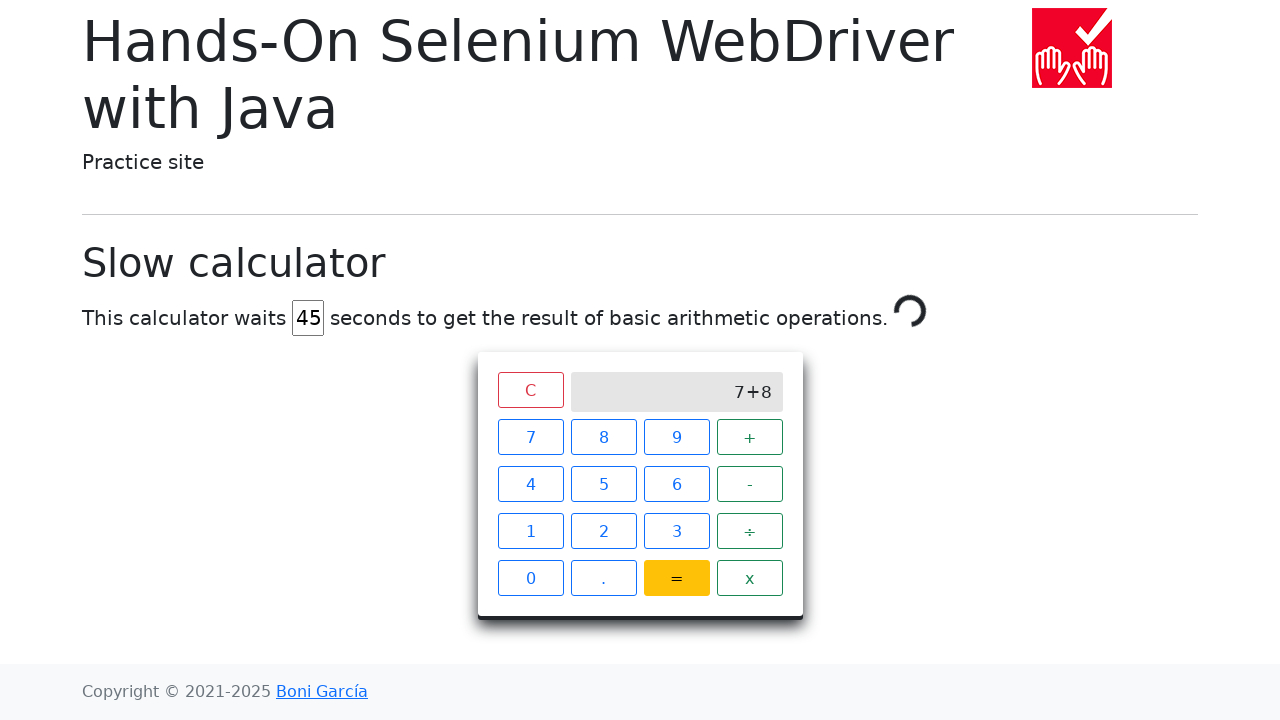

Calculation result '15' appeared on screen after delay
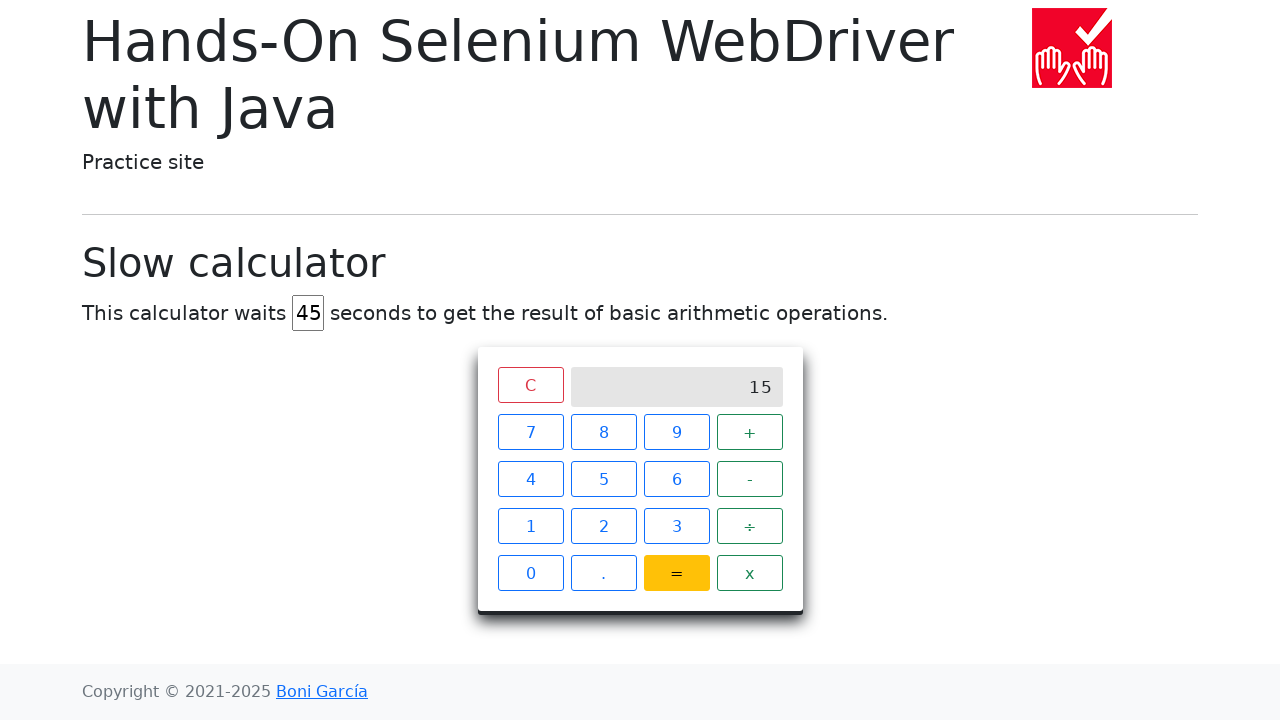

Retrieved result text from calculator screen
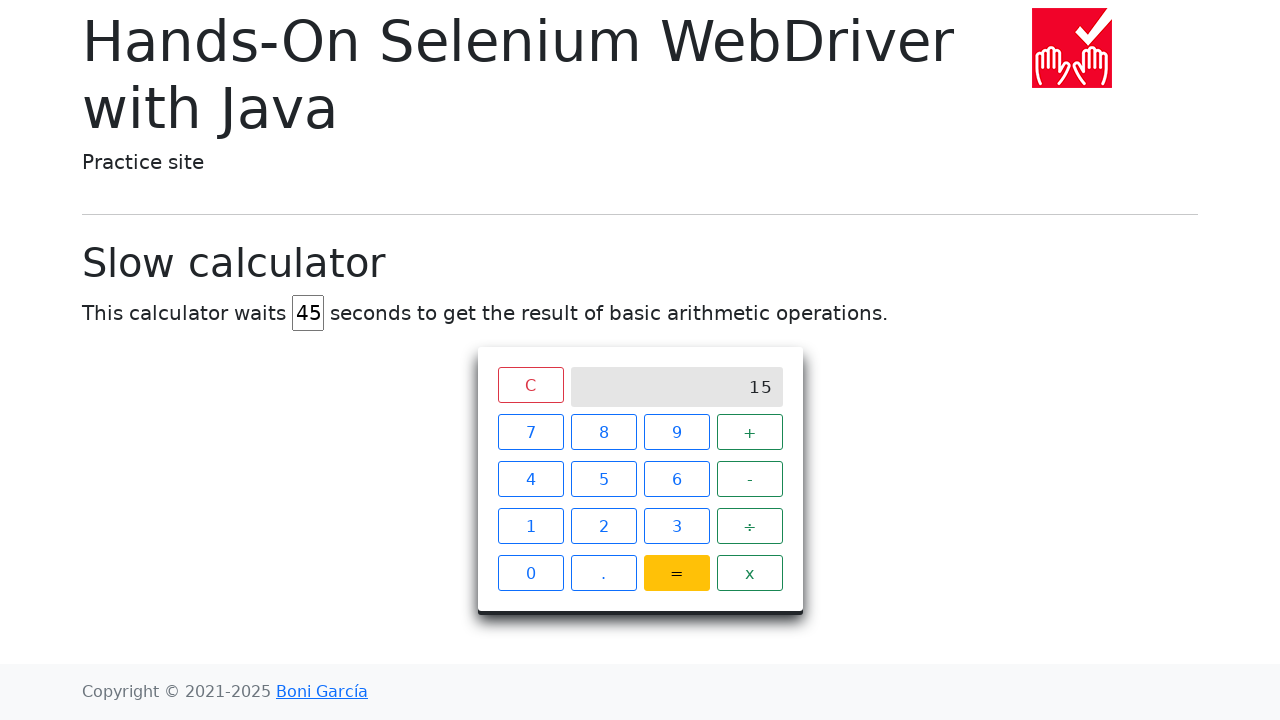

Verified calculation result equals '15'
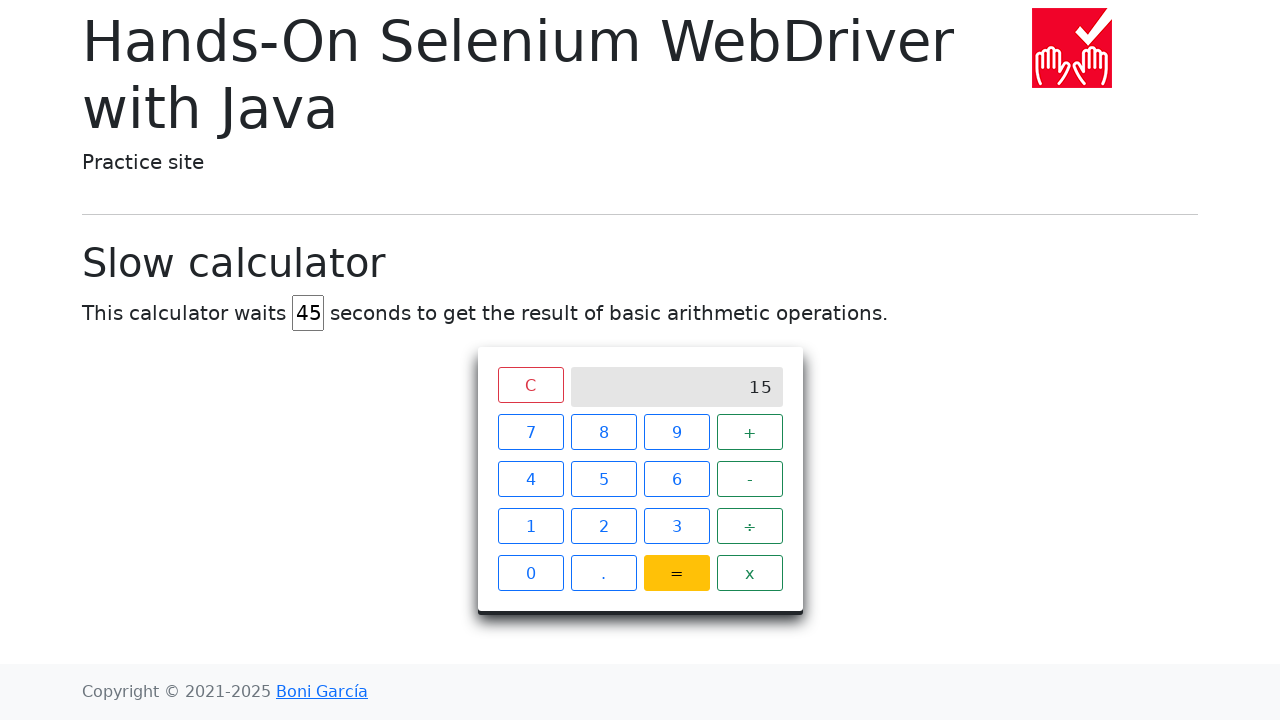

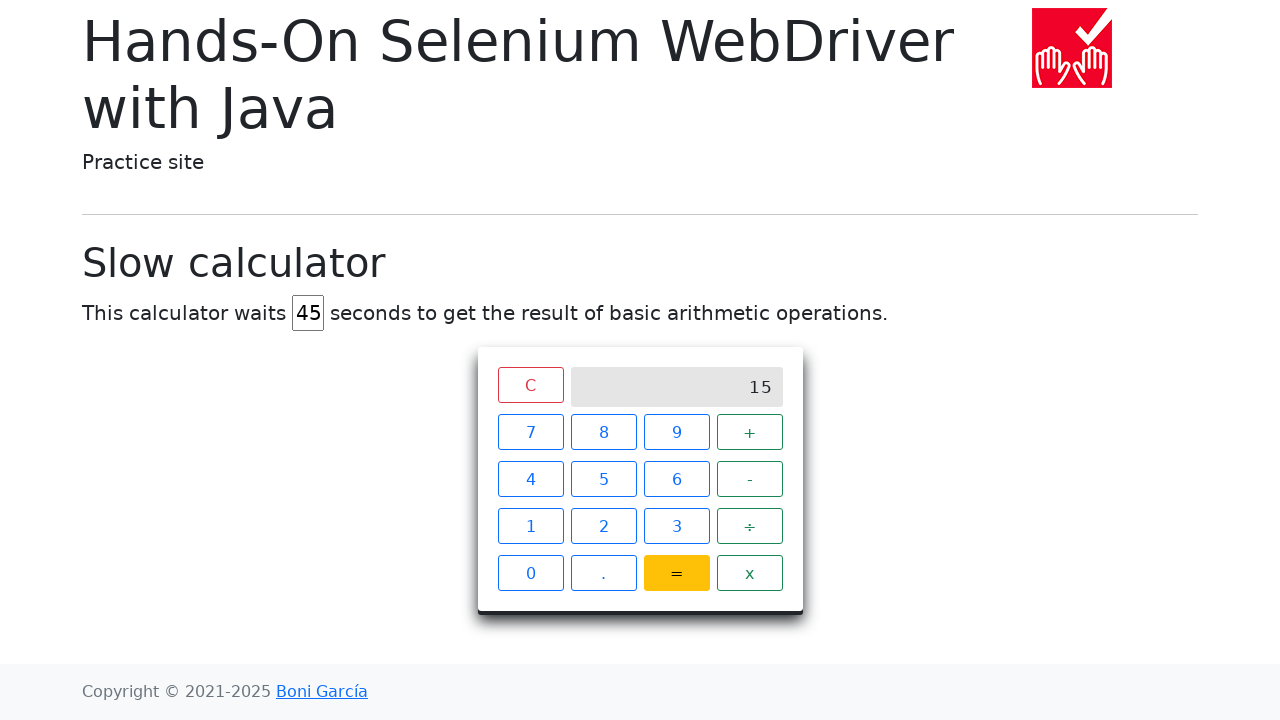